Tests JavaScript confirmation alert handling by clicking a button to trigger a confirmation dialog, accepting it, and verifying the result text on the page.

Starting URL: http://the-internet.herokuapp.com/javascript_alerts

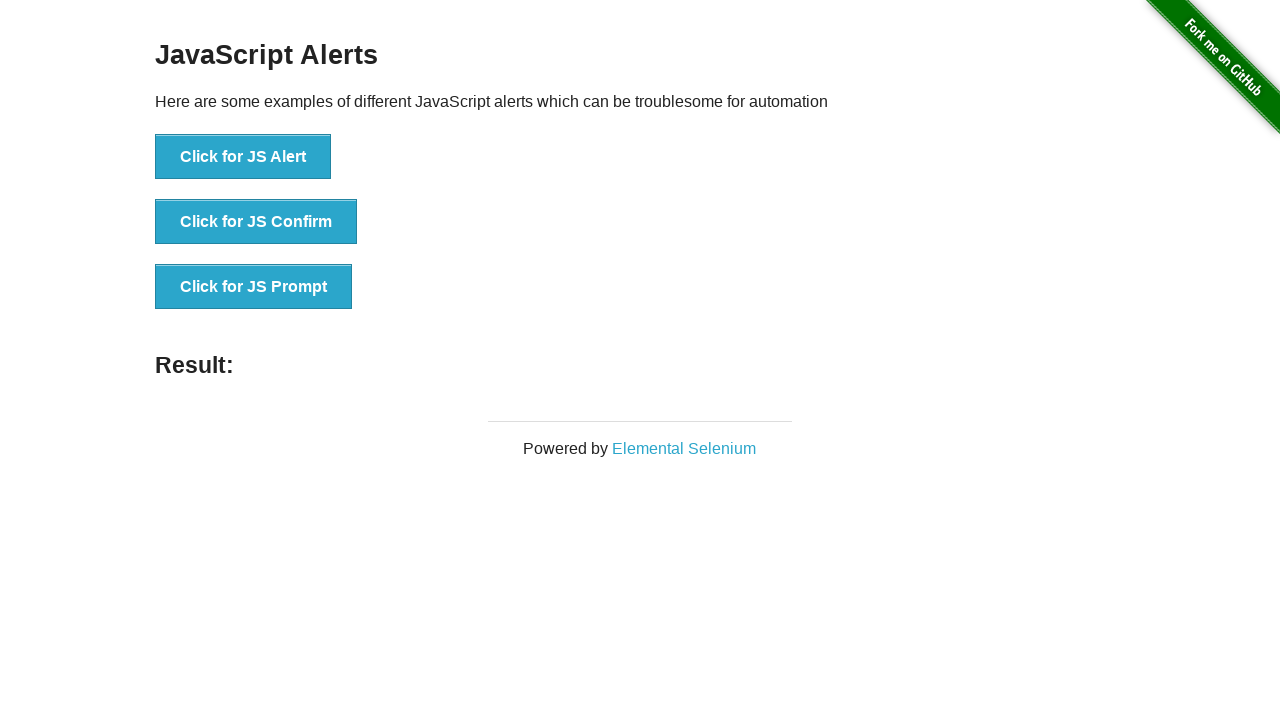

Set up dialog handler to accept confirmation alerts
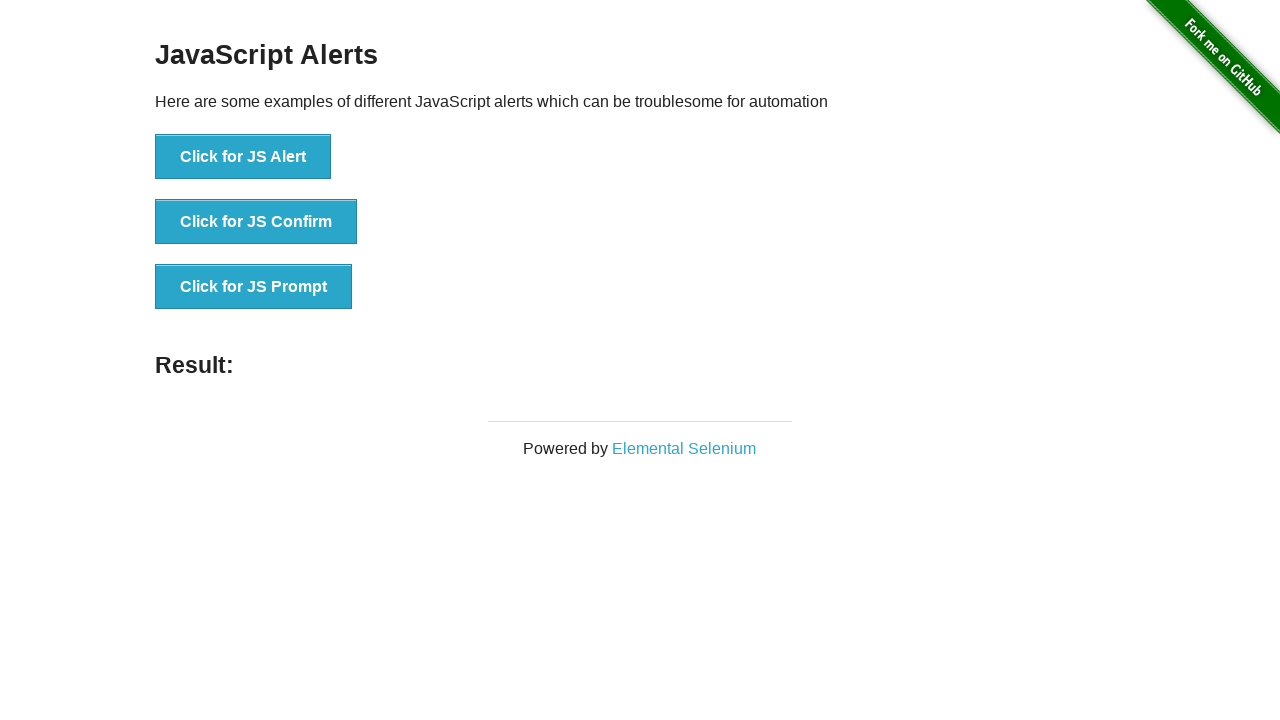

Clicked button to trigger JavaScript confirmation alert at (256, 222) on .example li:nth-child(2) button
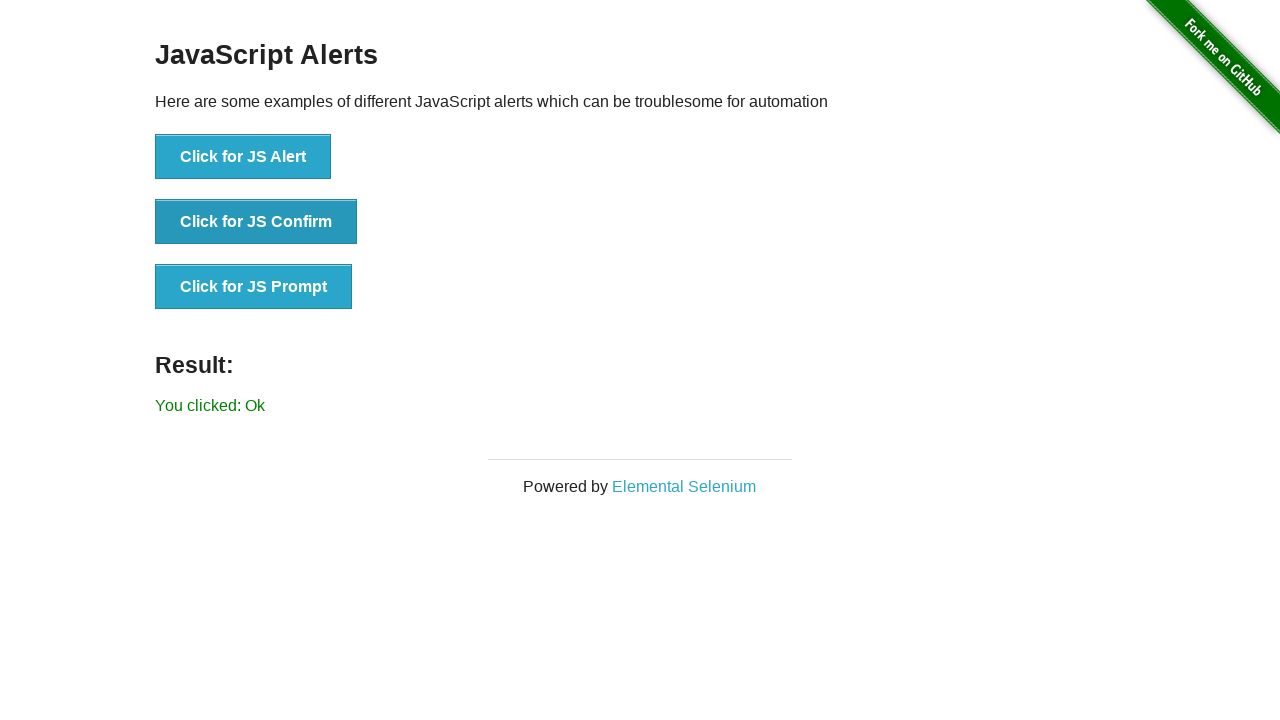

Result text element appeared on page
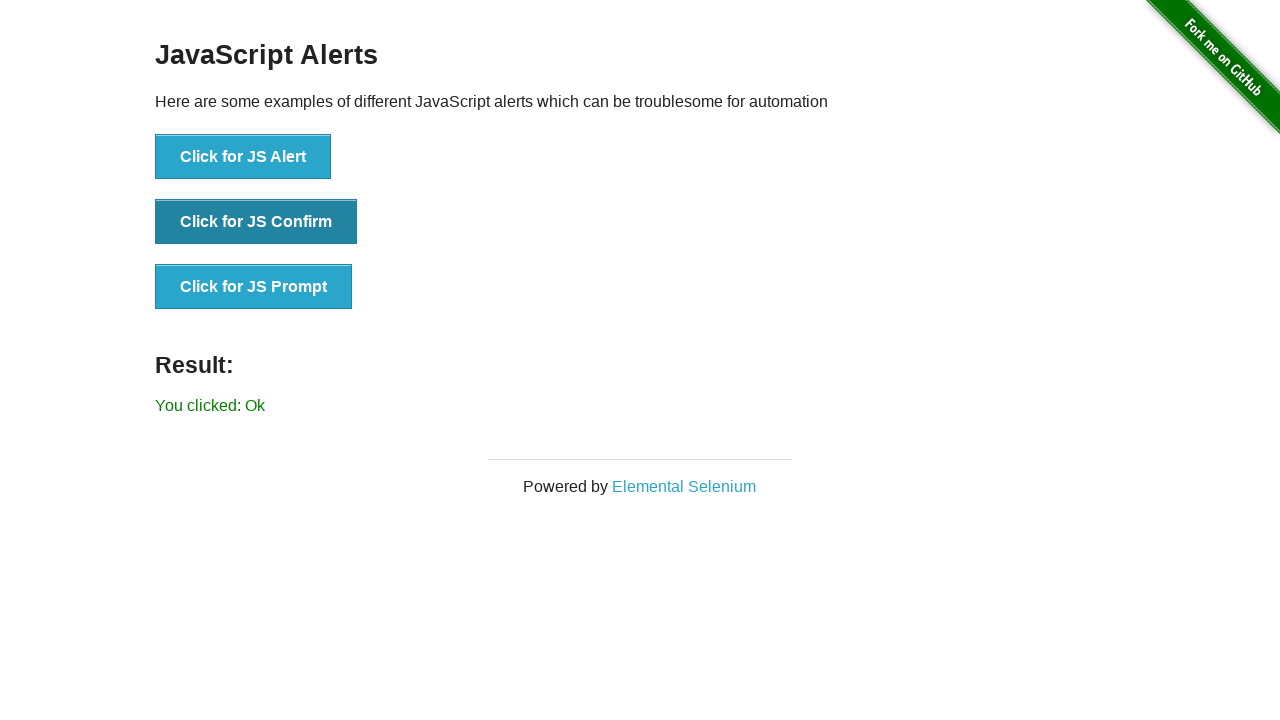

Retrieved result text from element
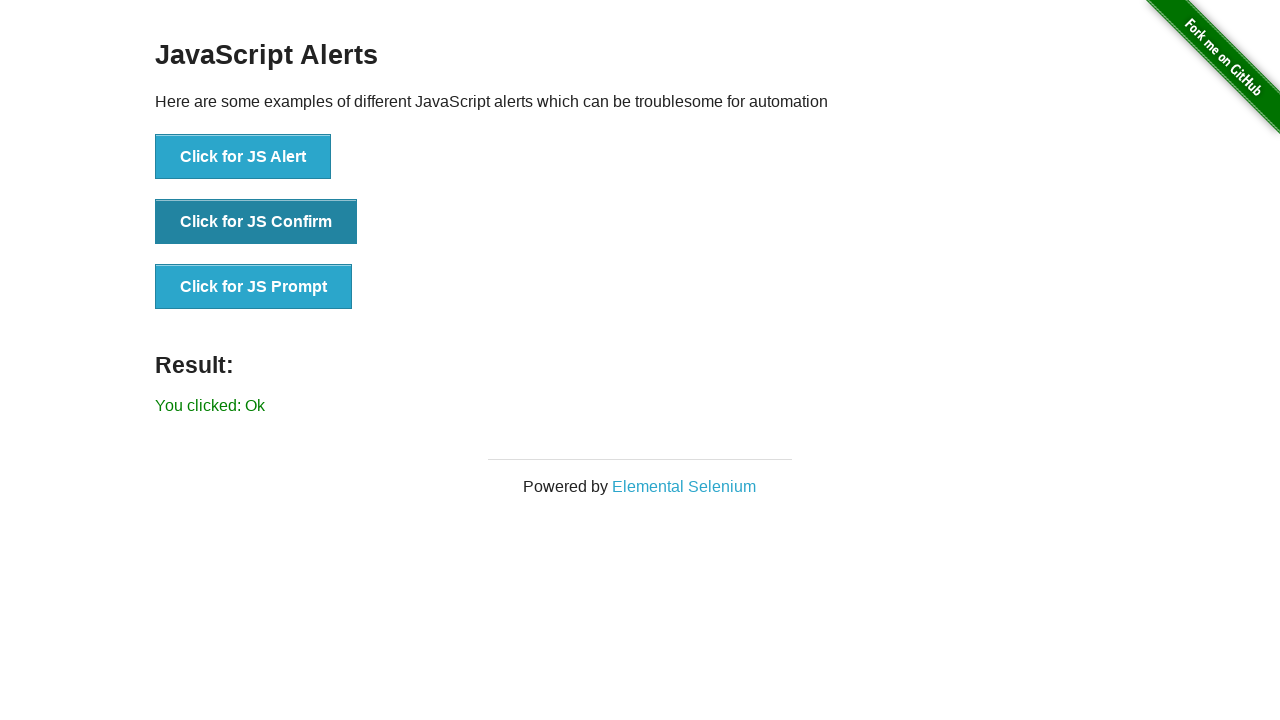

Verified result text matches 'You clicked: Ok'
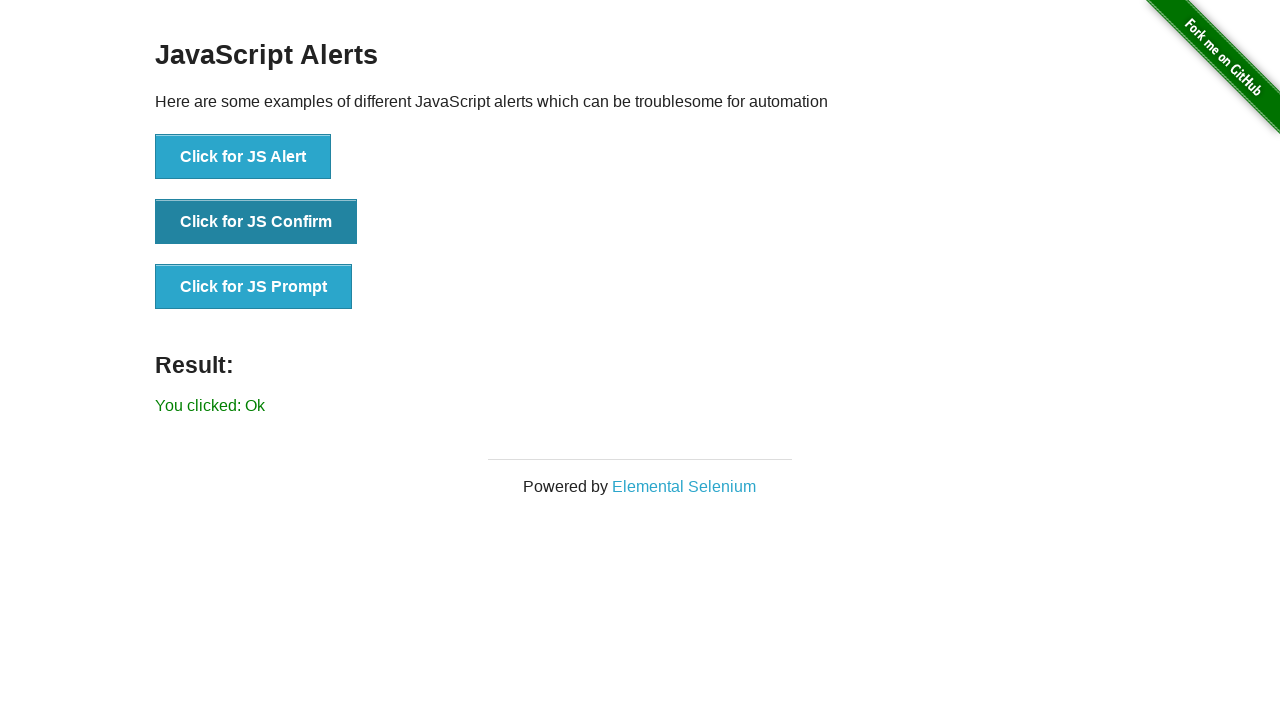

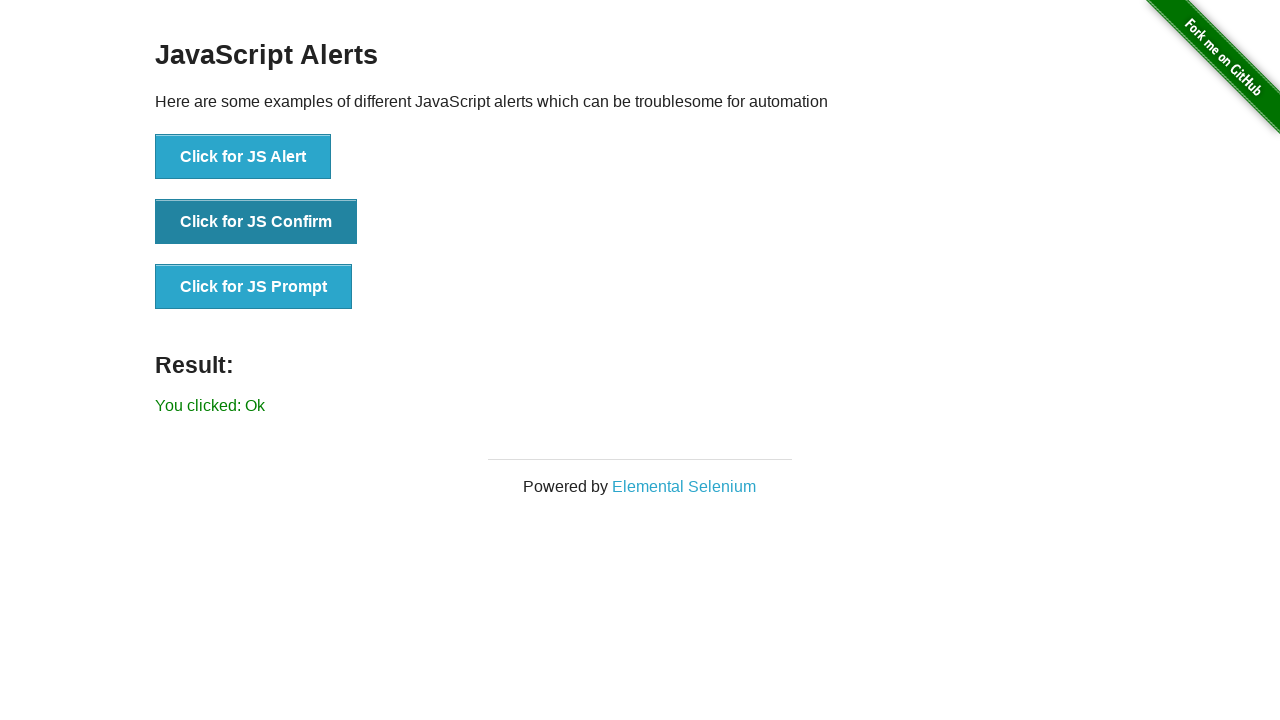